Tests form submission on DemoQA by filling in text fields using JavaScript executor and submitting the form

Starting URL: https://demoqa.com/text-box

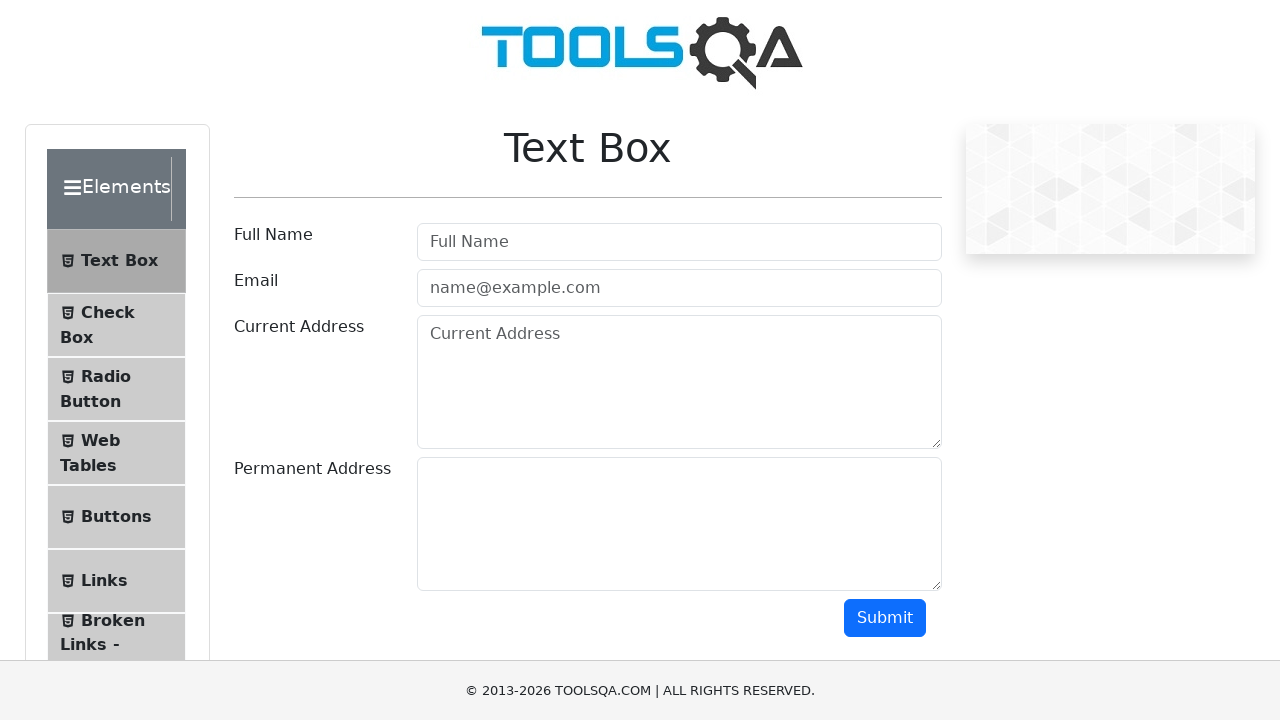

Filled username field with 'John Doe' using JavaScript executor
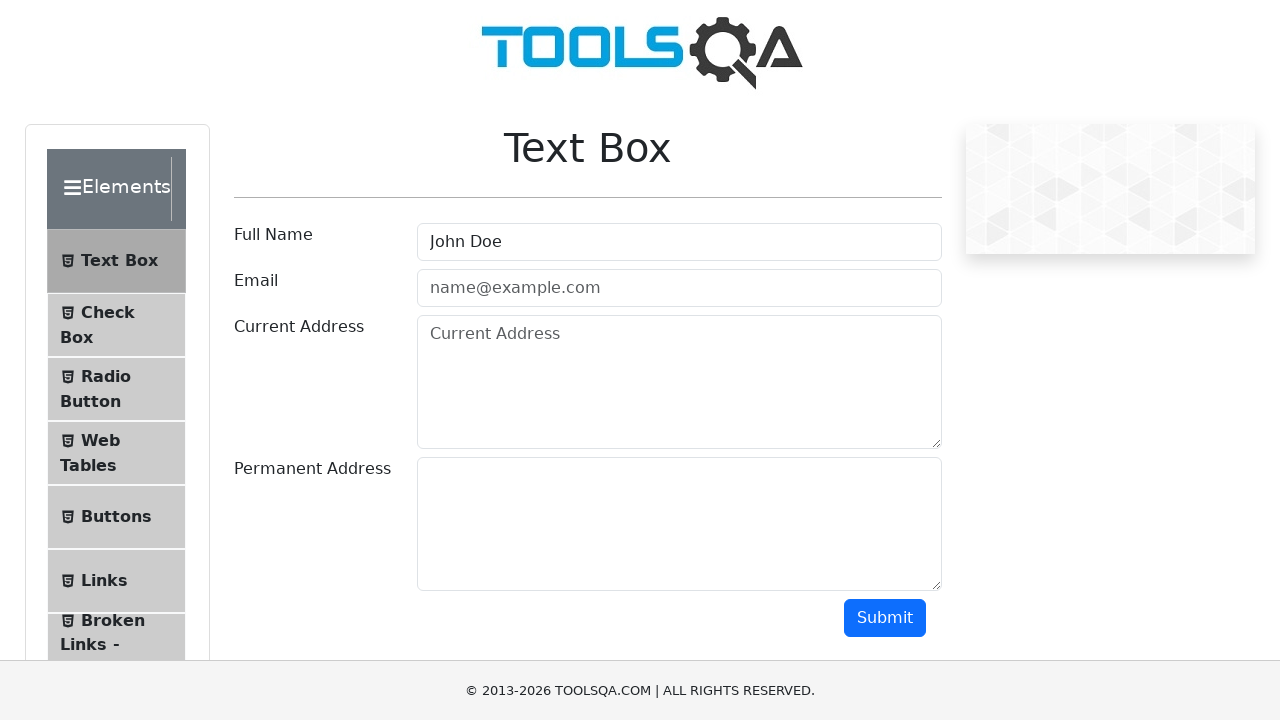

Filled email field with 'john@example.com' using JavaScript executor
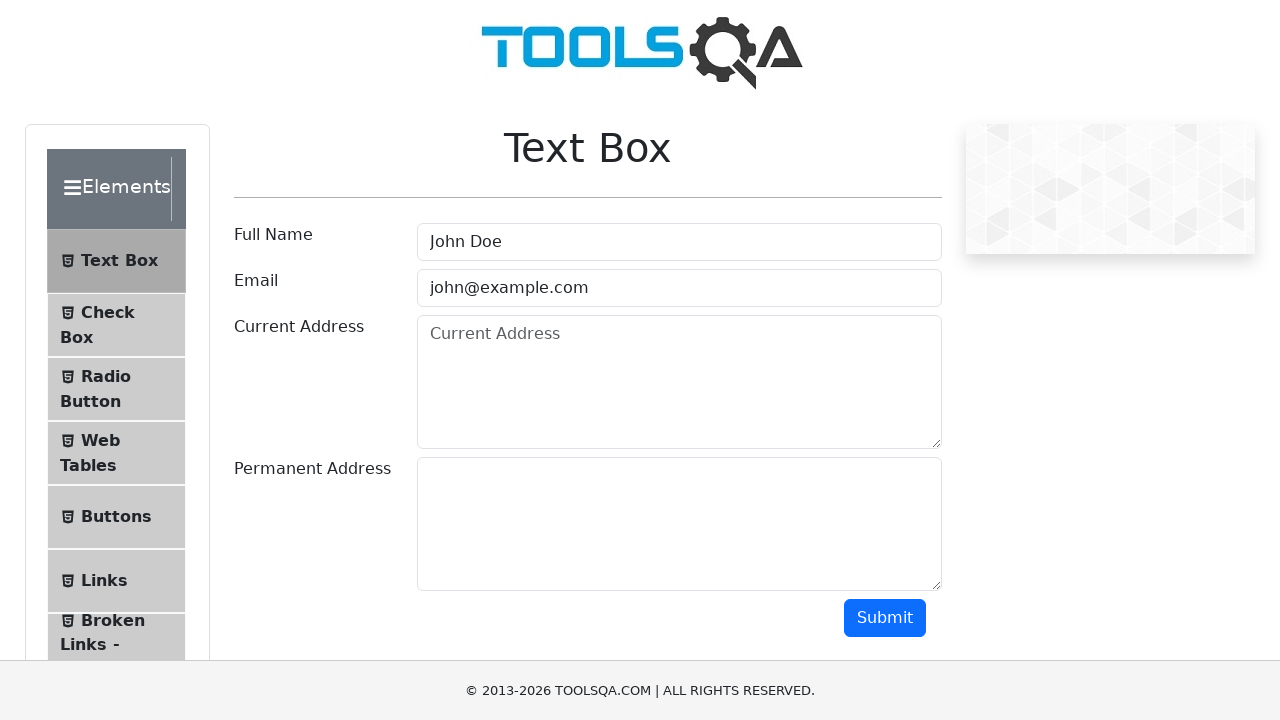

Scrolled down by 300 pixels
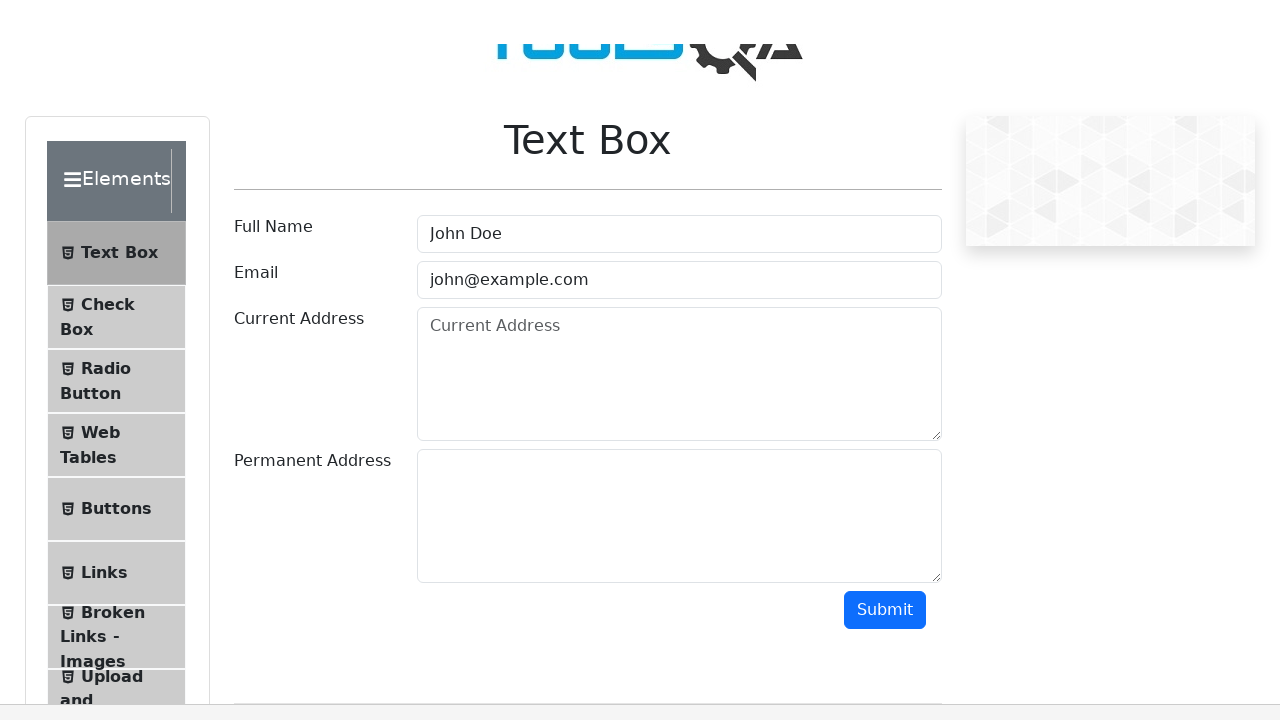

Scrolled to submit button
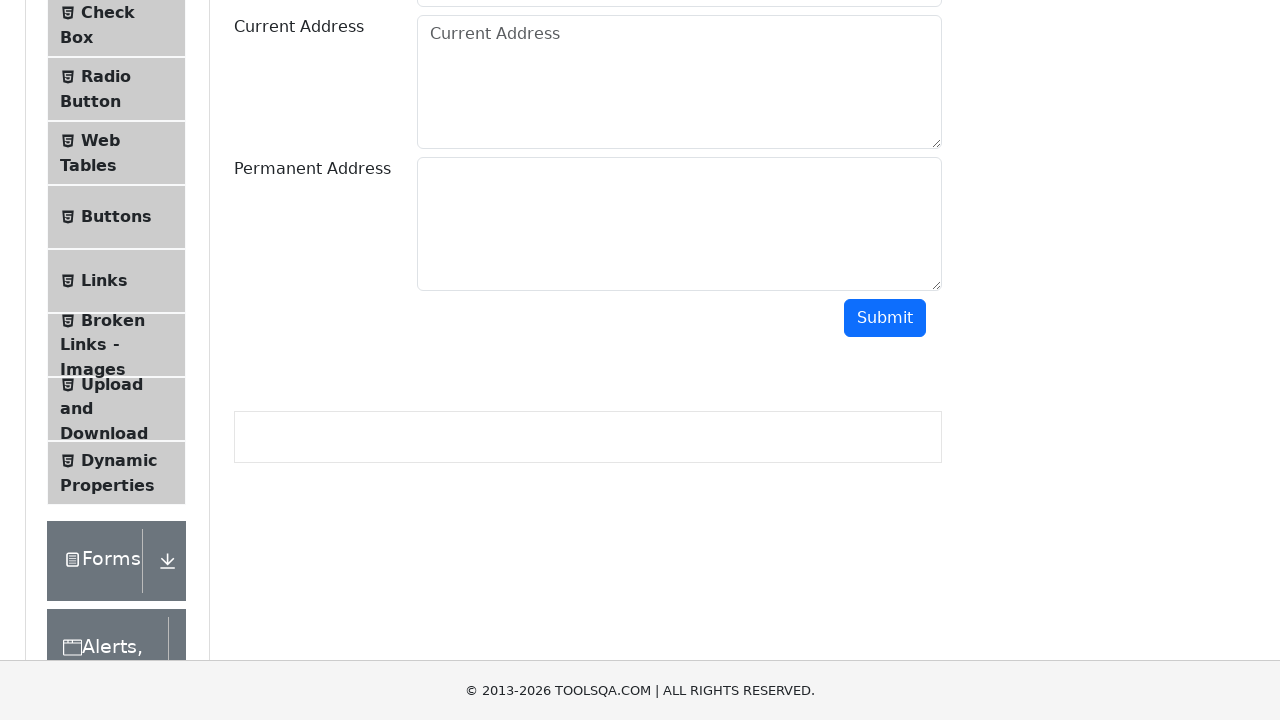

Clicked submit button to submit the form at (885, 318) on #submit
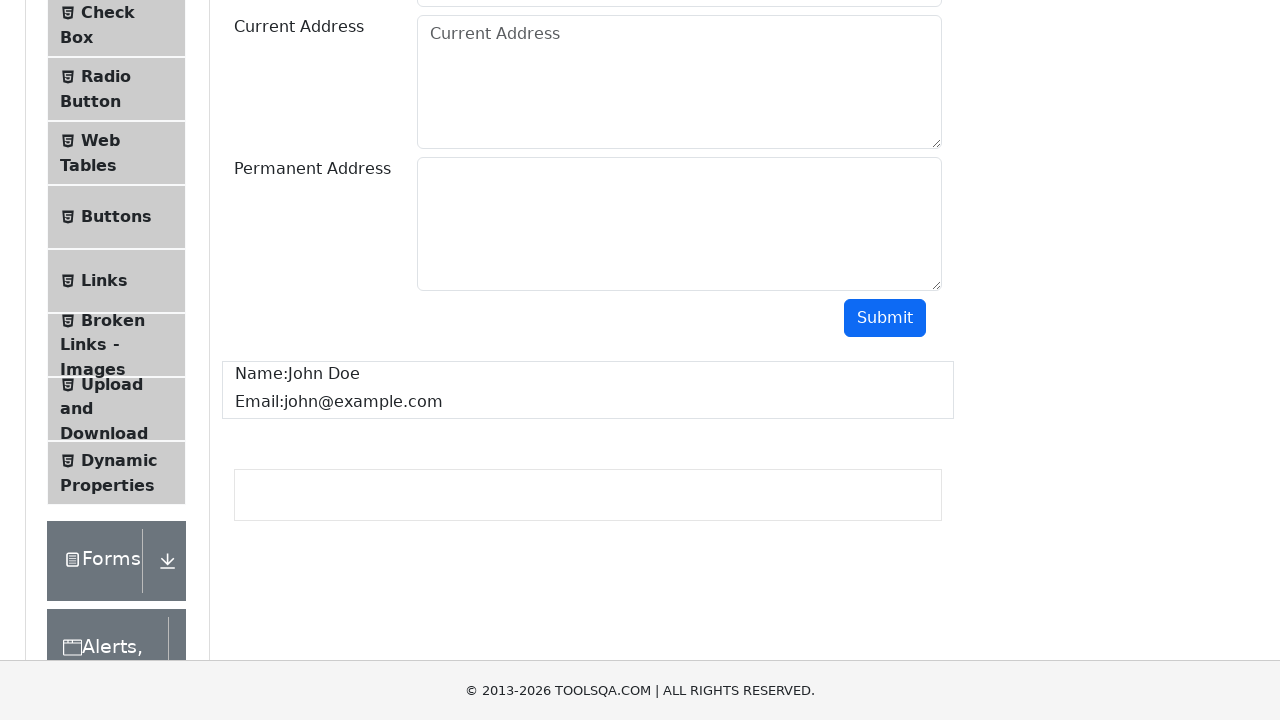

Retrieved page title: 'demosite'
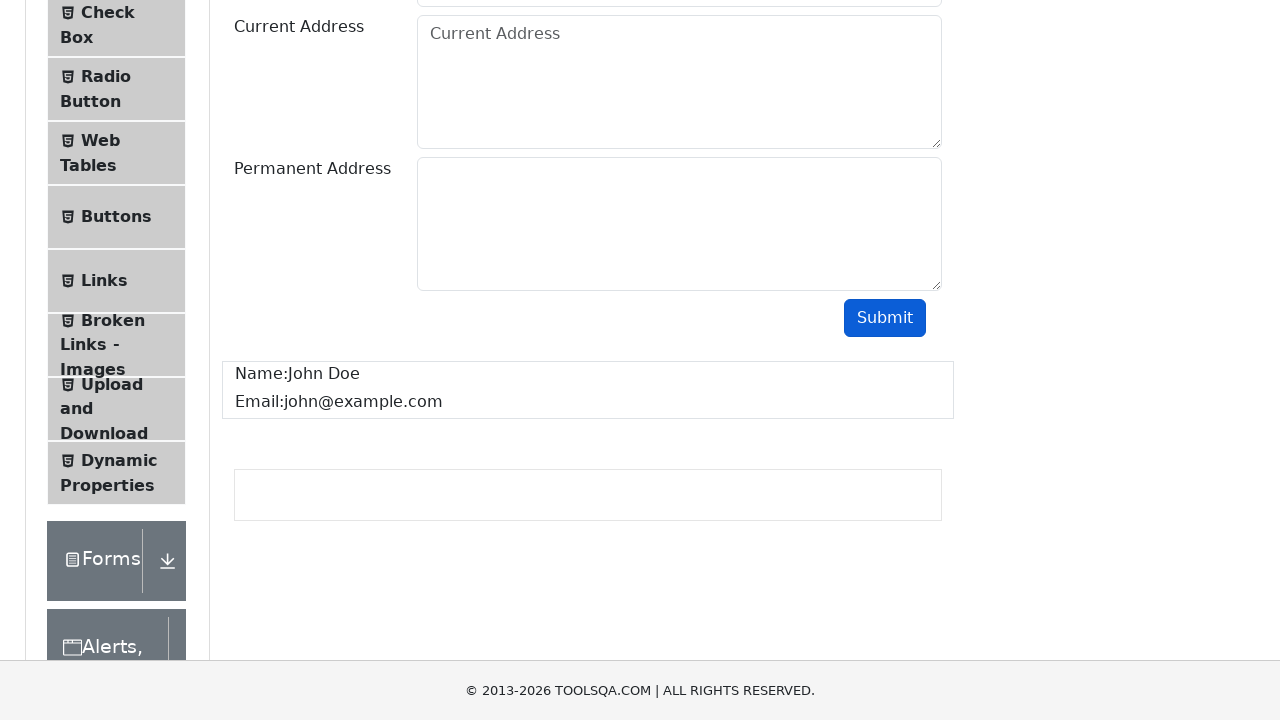

Applied red border highlight to username field
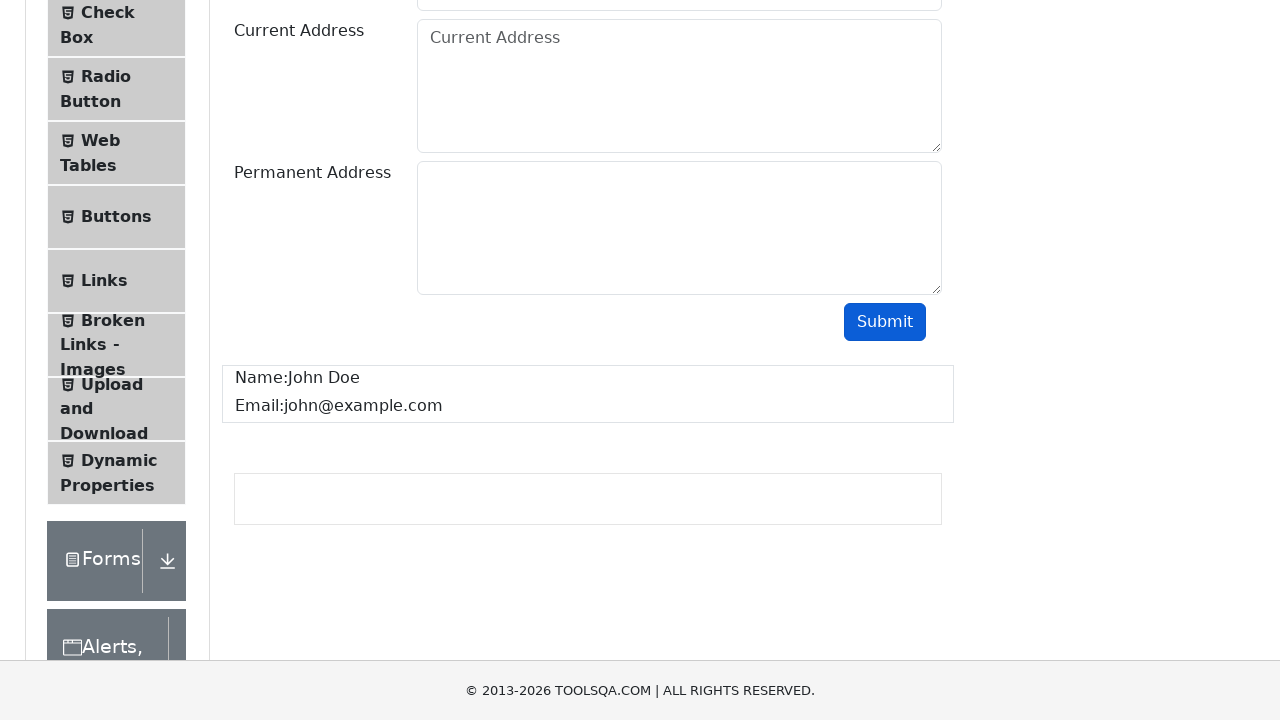

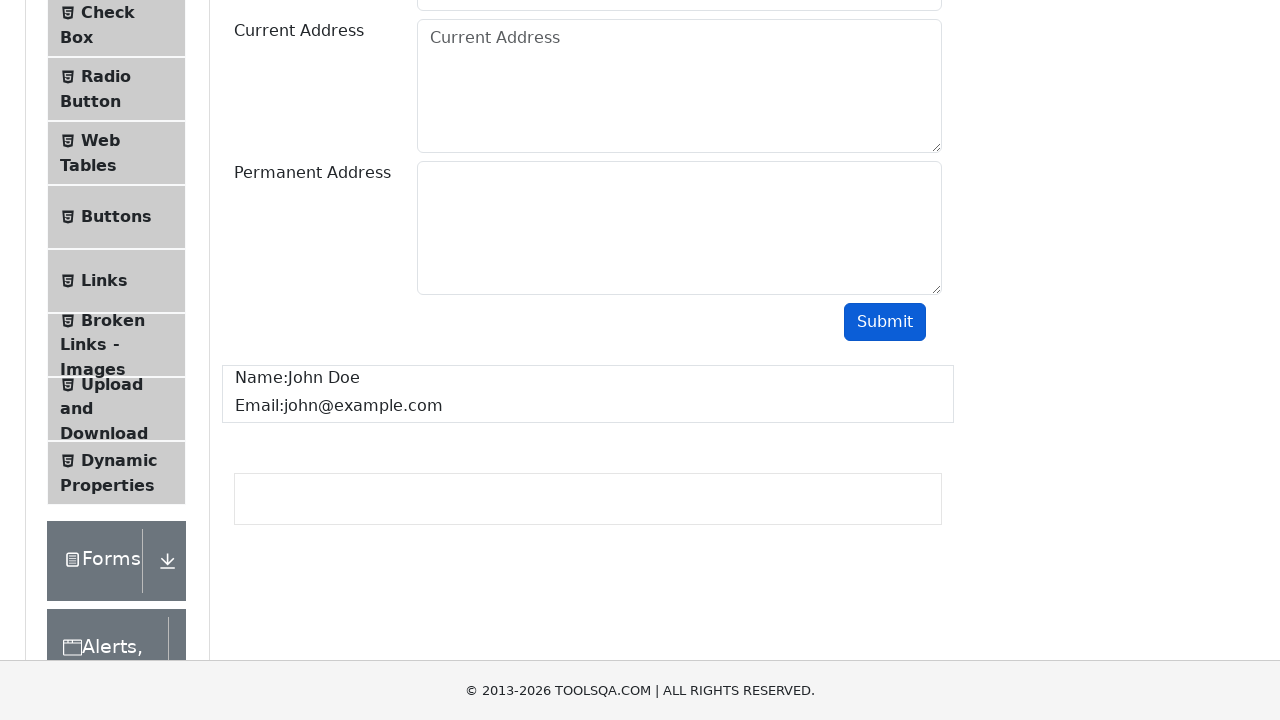